Tests frame switching and dropdown selection functionality by navigating to an iframe and selecting an option from a dropdown menu

Starting URL: https://www.hyrtutorials.com/p/frames-practice.html

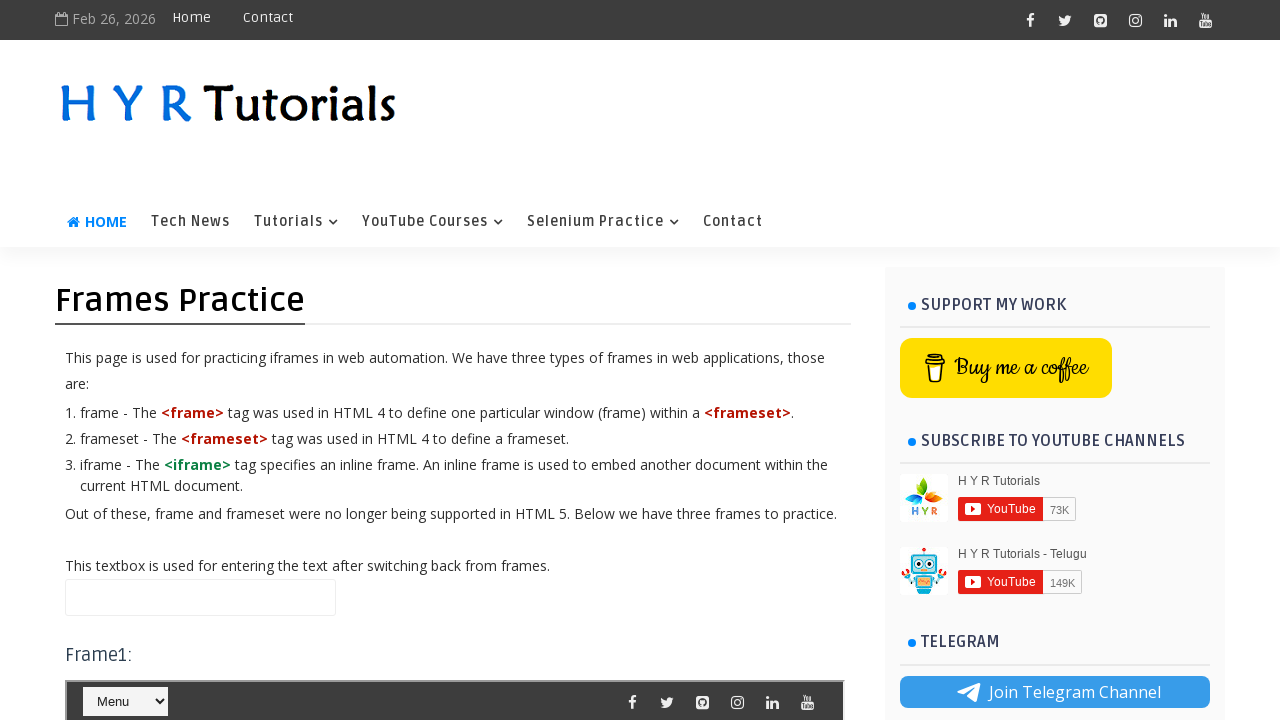

Hovered over the text box element at (200, 597) on .frmTextBox >> nth=0
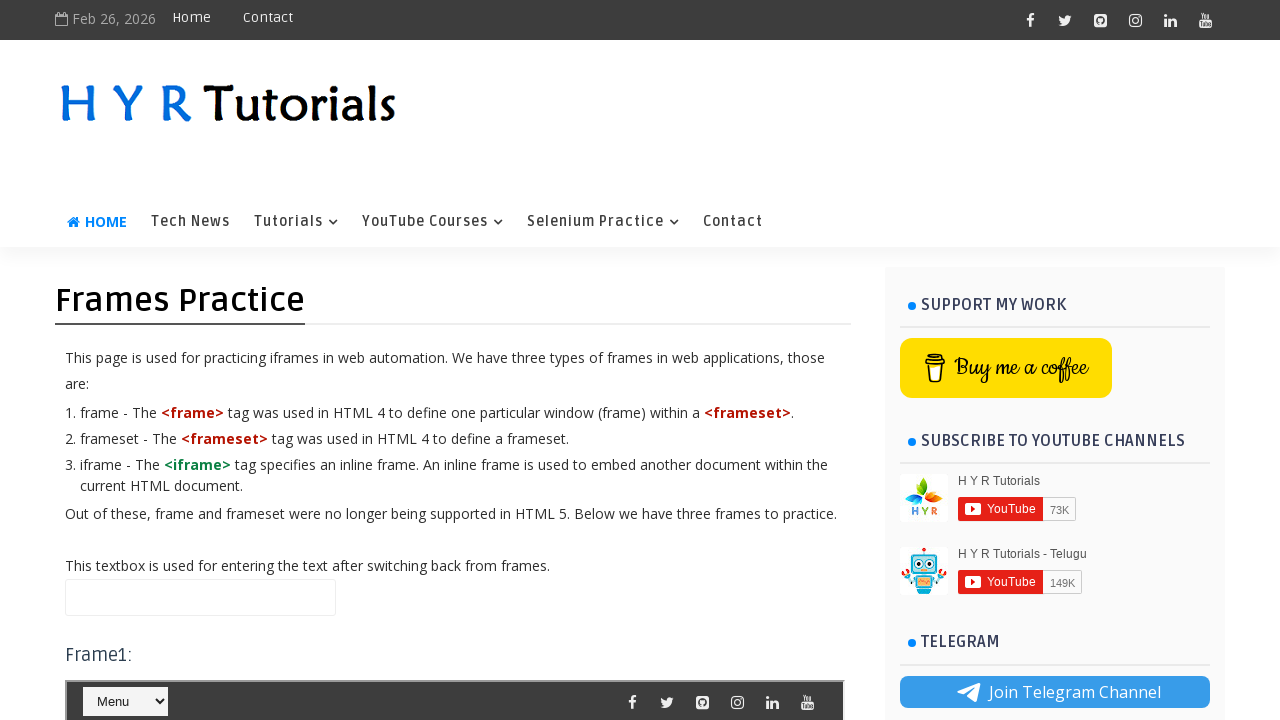

Located iframe with id 'frm2'
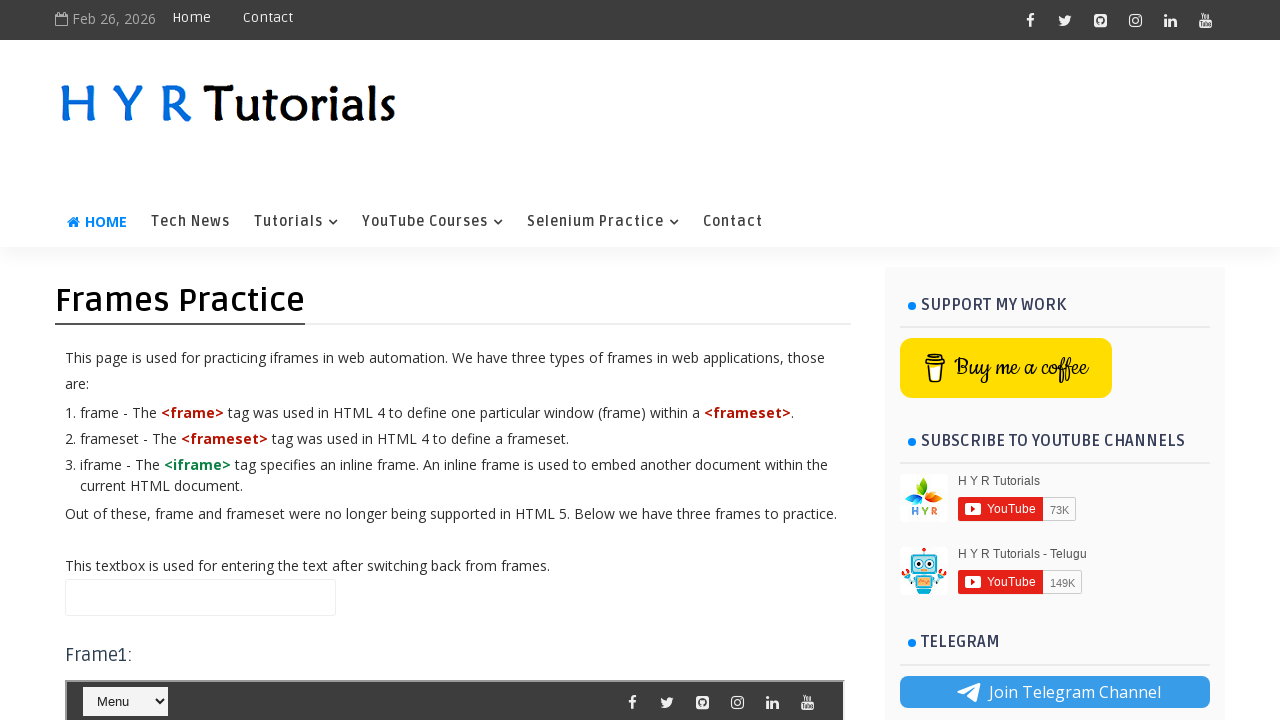

Hovered over the dropdown menu in the iframe at (125, 361) on #frm2 >> internal:control=enter-frame >> #selectnav2
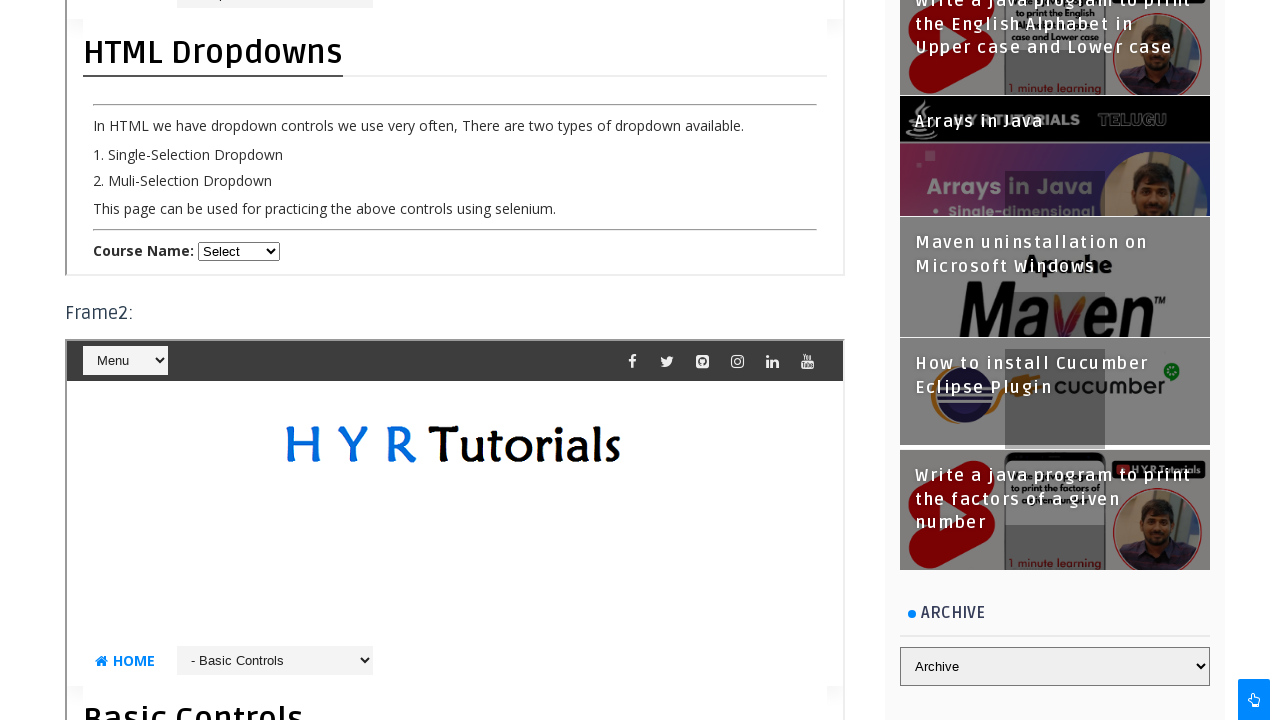

Selected 'Home' option from the dropdown menu on #frm2 >> internal:control=enter-frame >> #selectnav2
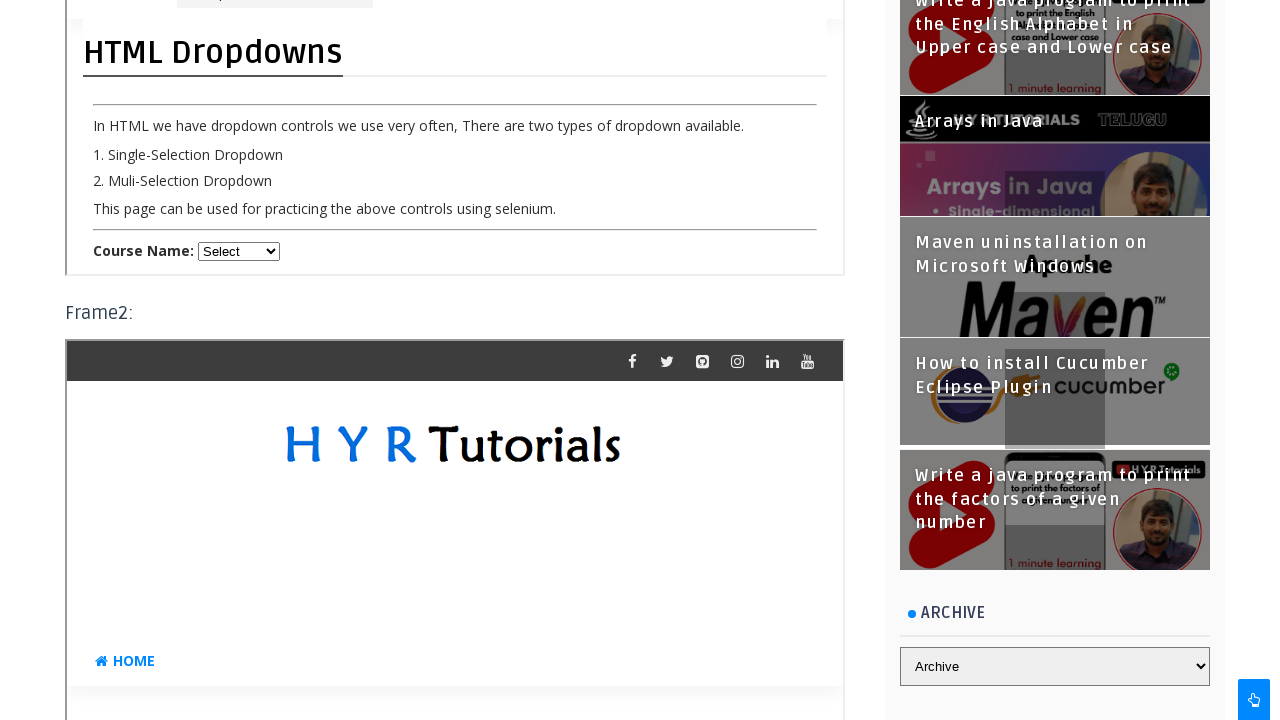

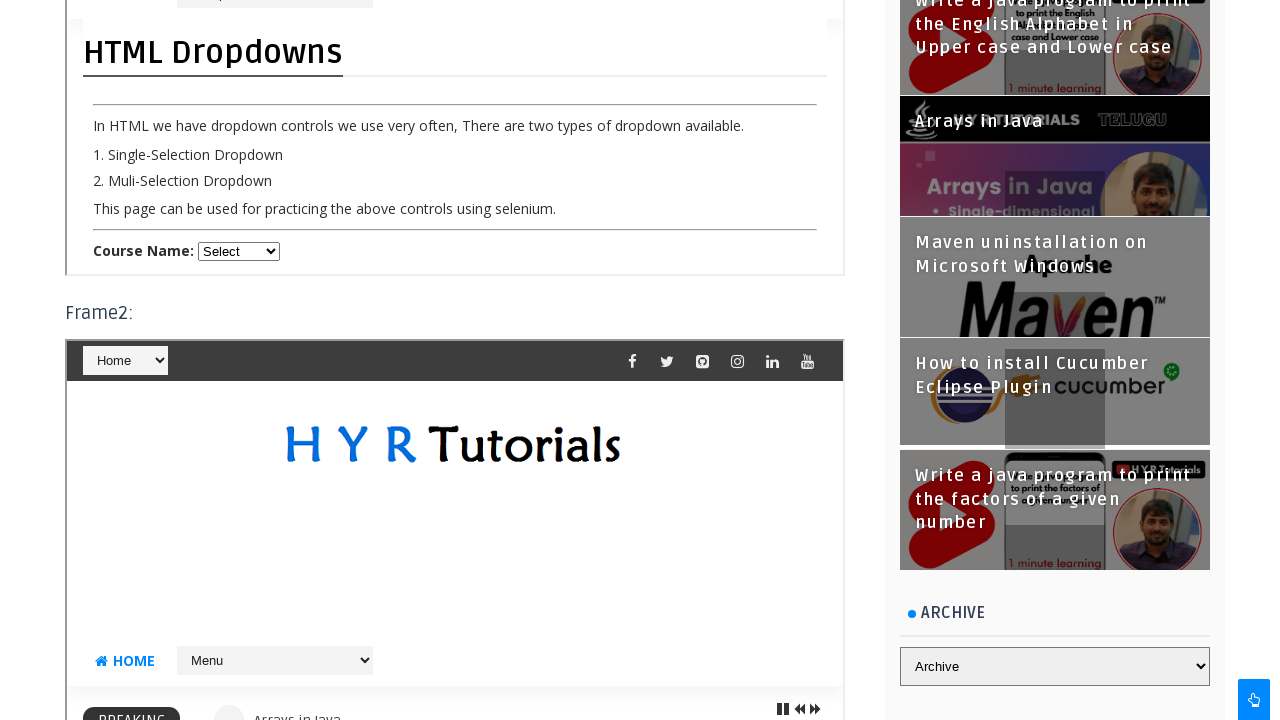